Tests navigation on the Vitali Laser website by clicking on footer and page elements to verify interactive functionality.

Starting URL: https://www.vitalilaser.com/

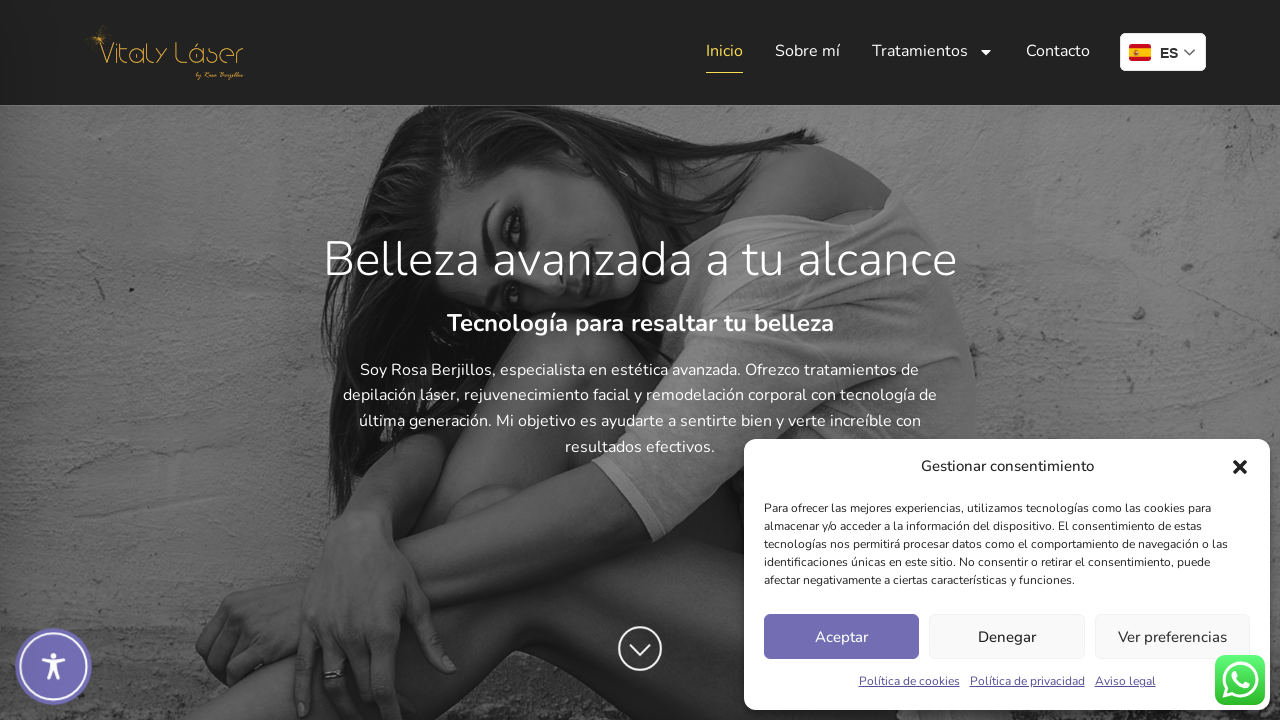

Clicked on footer heading element at (640, 361) on xpath=/html/body/footer/div[1]/div/div[1]/div/h2
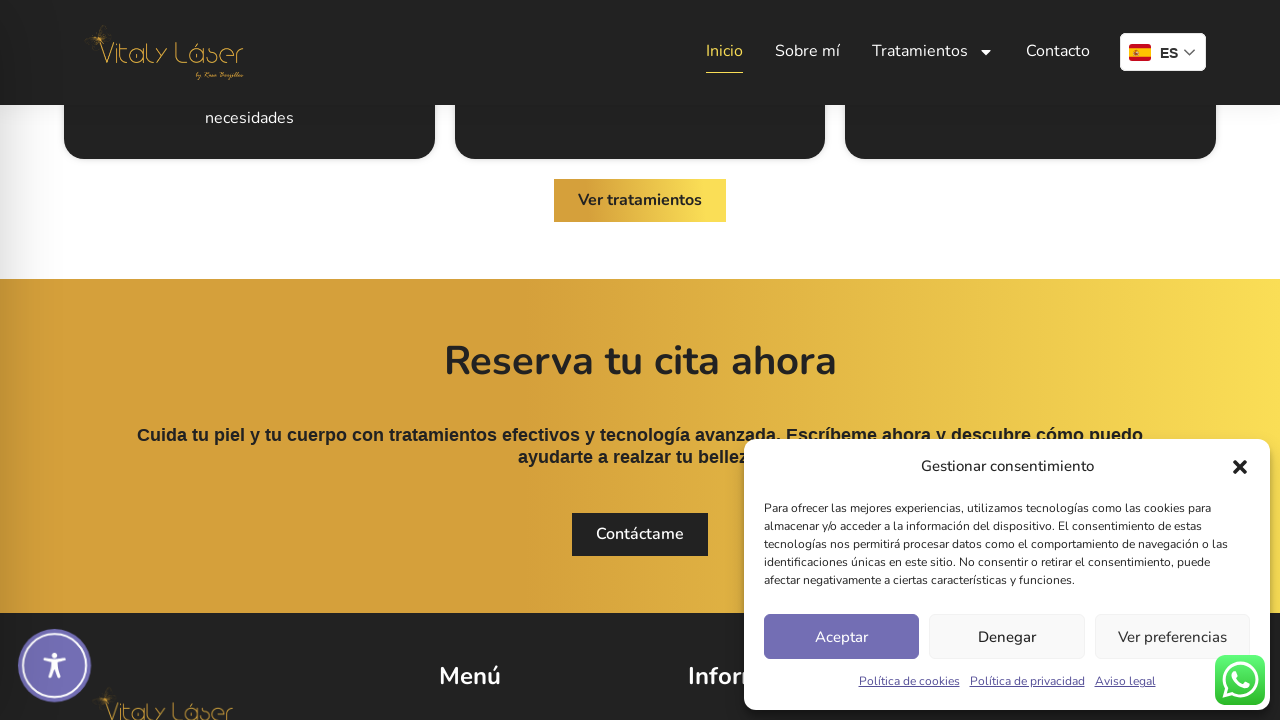

Clicked on element with data-id 7acb0767 at (640, 449) on [data-id="7acb0767"]
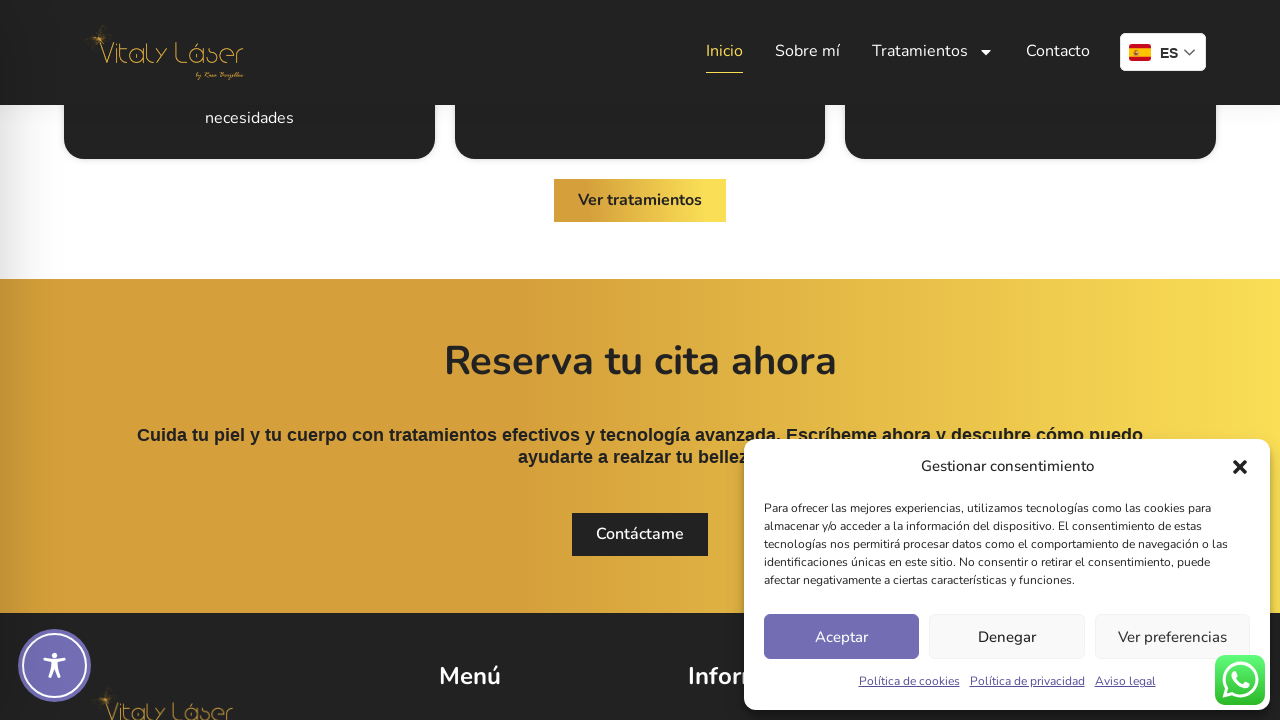

Clicked on element with data-id 3dc744cf at (640, 534) on [data-id="3dc744cf"]
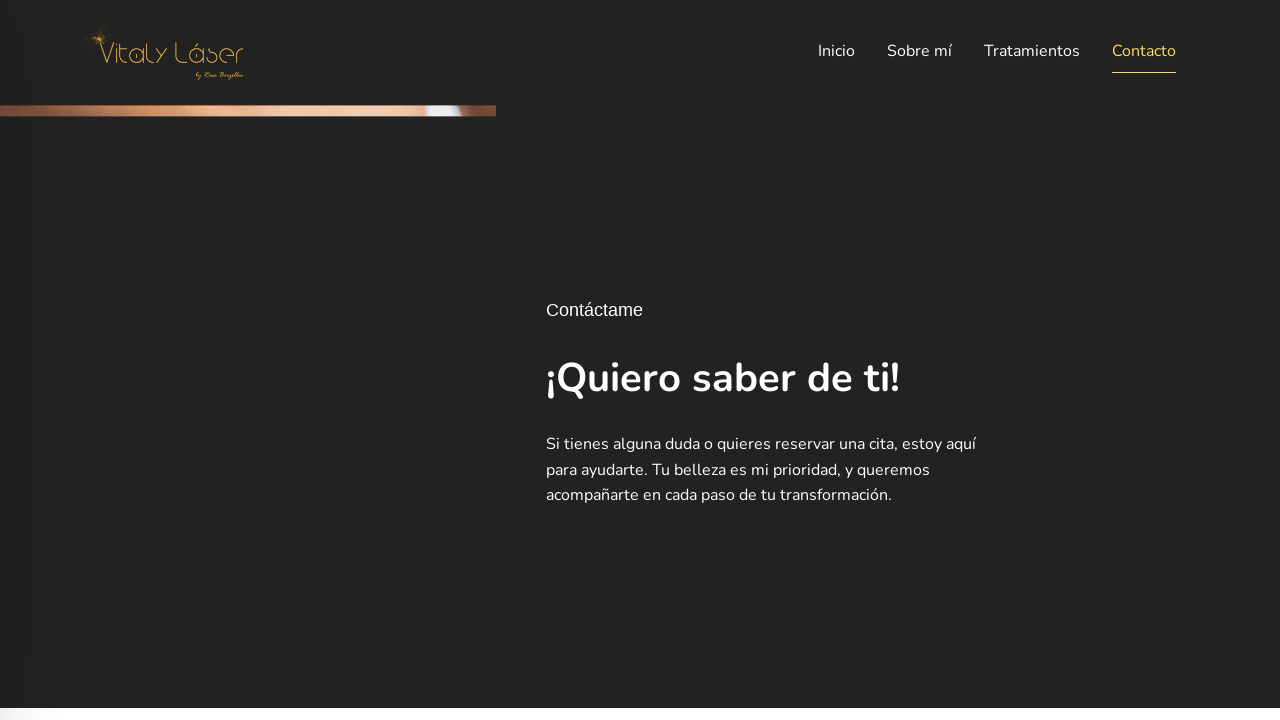

Waited 2 seconds for page interactions to complete
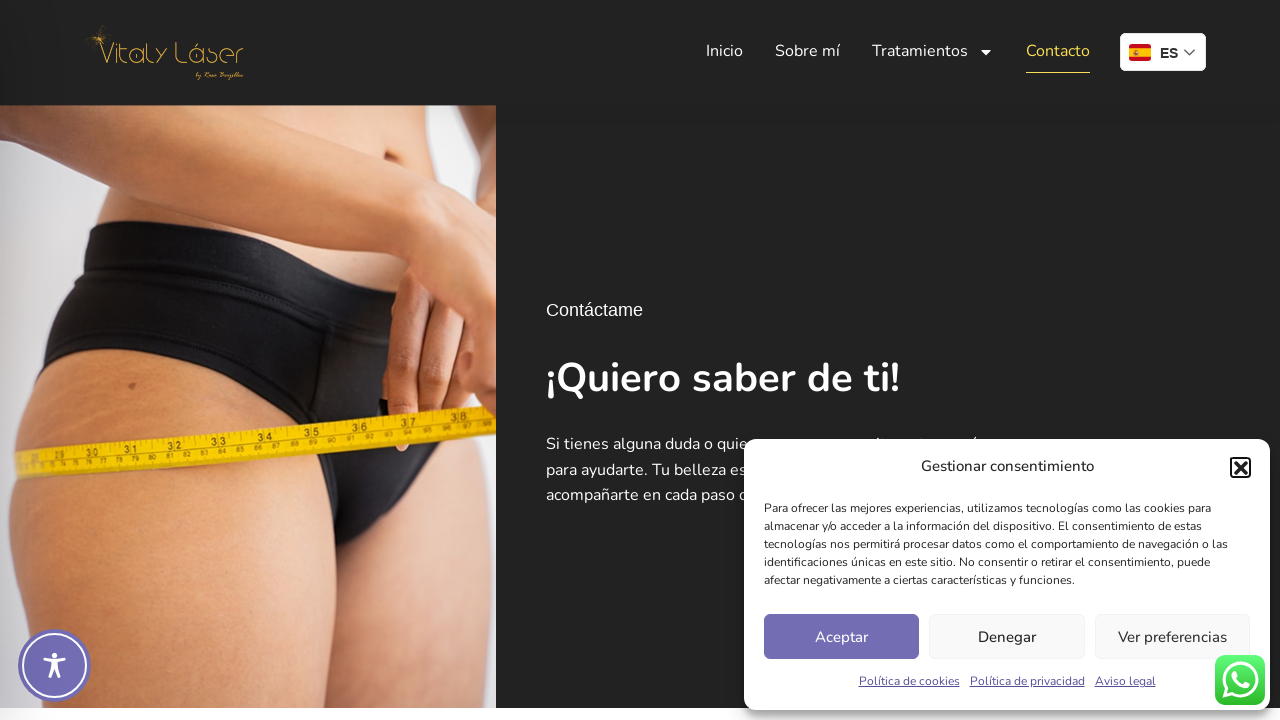

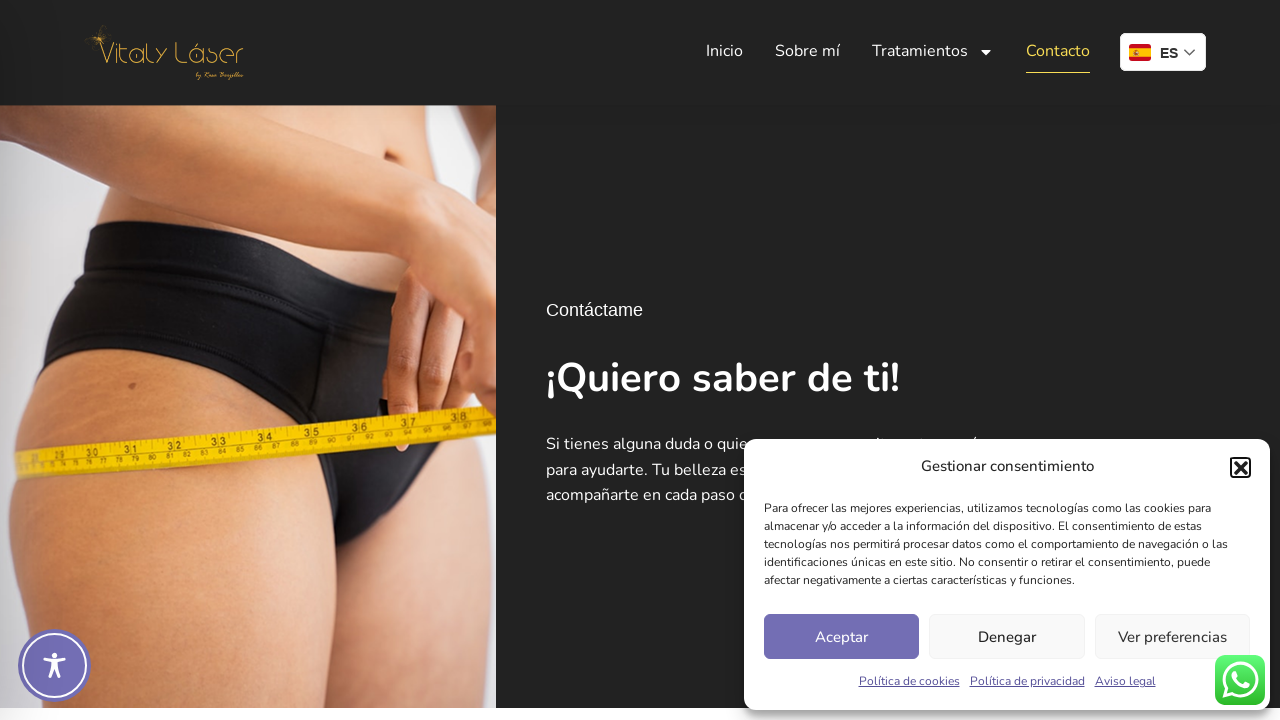